Tests a text input form by entering "get()" into a textarea and clicking the submit button, then handles an alert popup

Starting URL: https://suninjuly.github.io/text_input_task.html

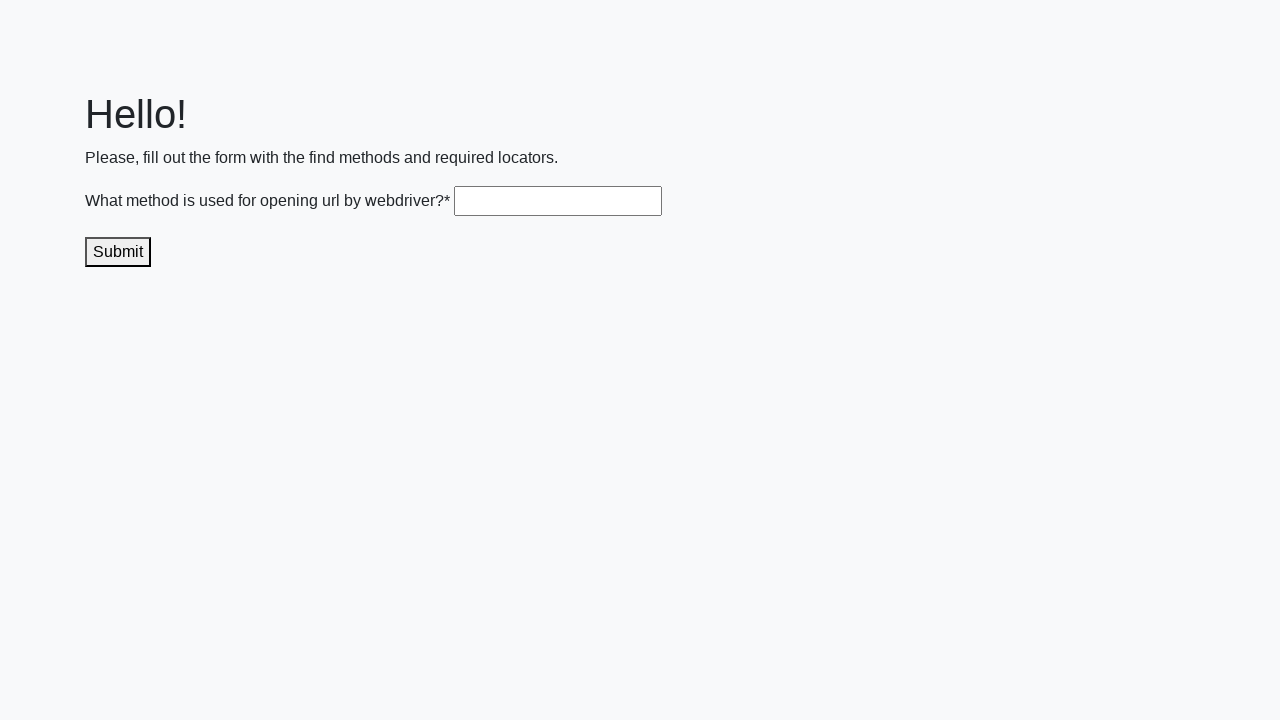

Filled textarea with 'get()' on .textarea
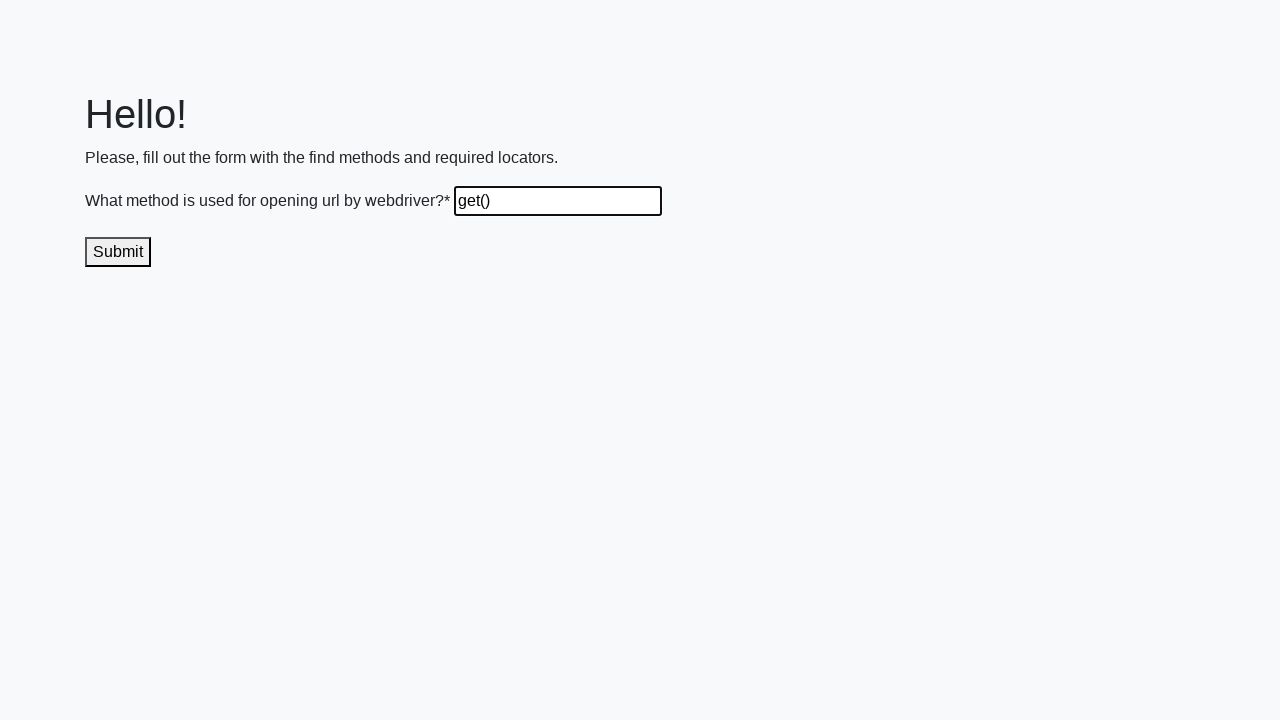

Clicked submit button at (118, 252) on .submit-submission
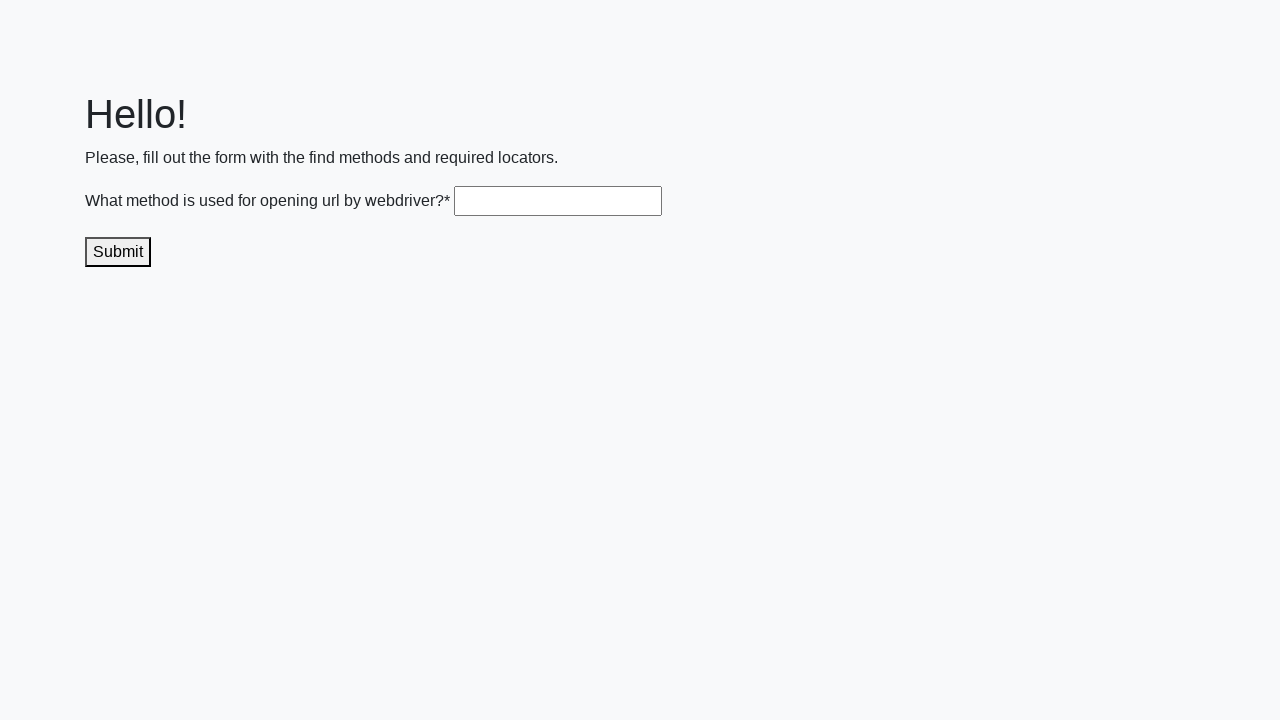

Set up alert dialog handler to accept alerts
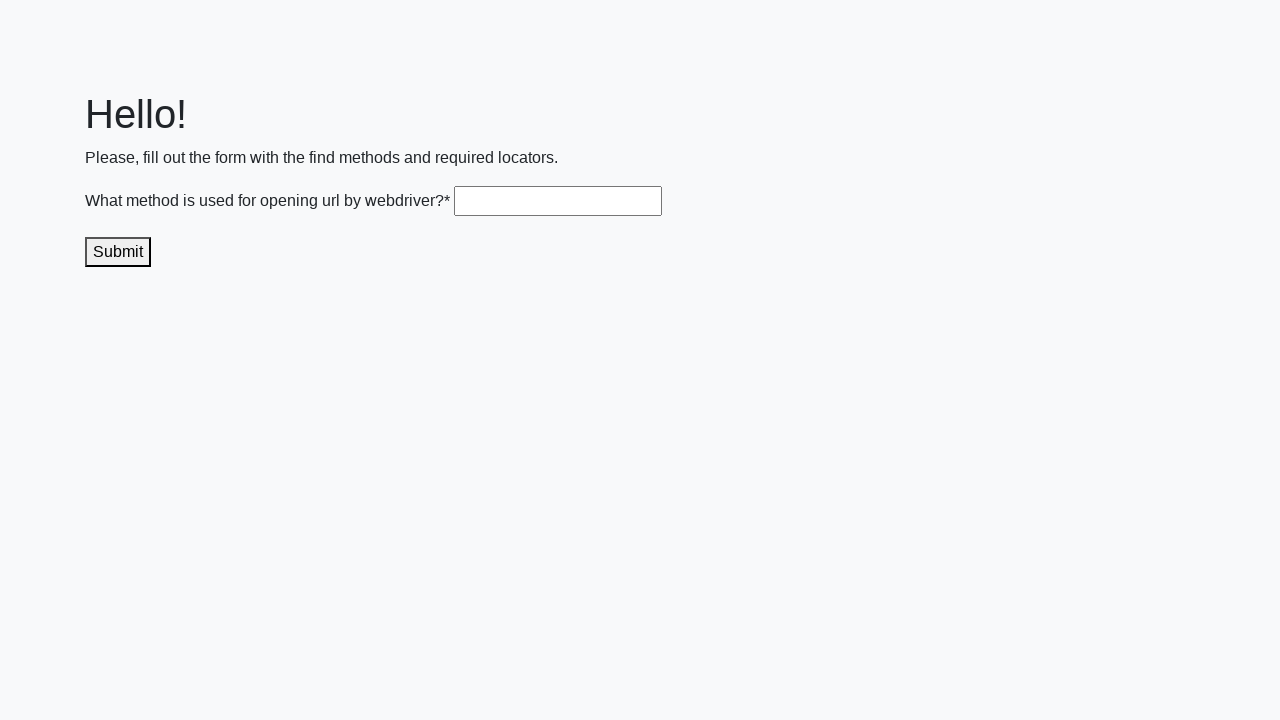

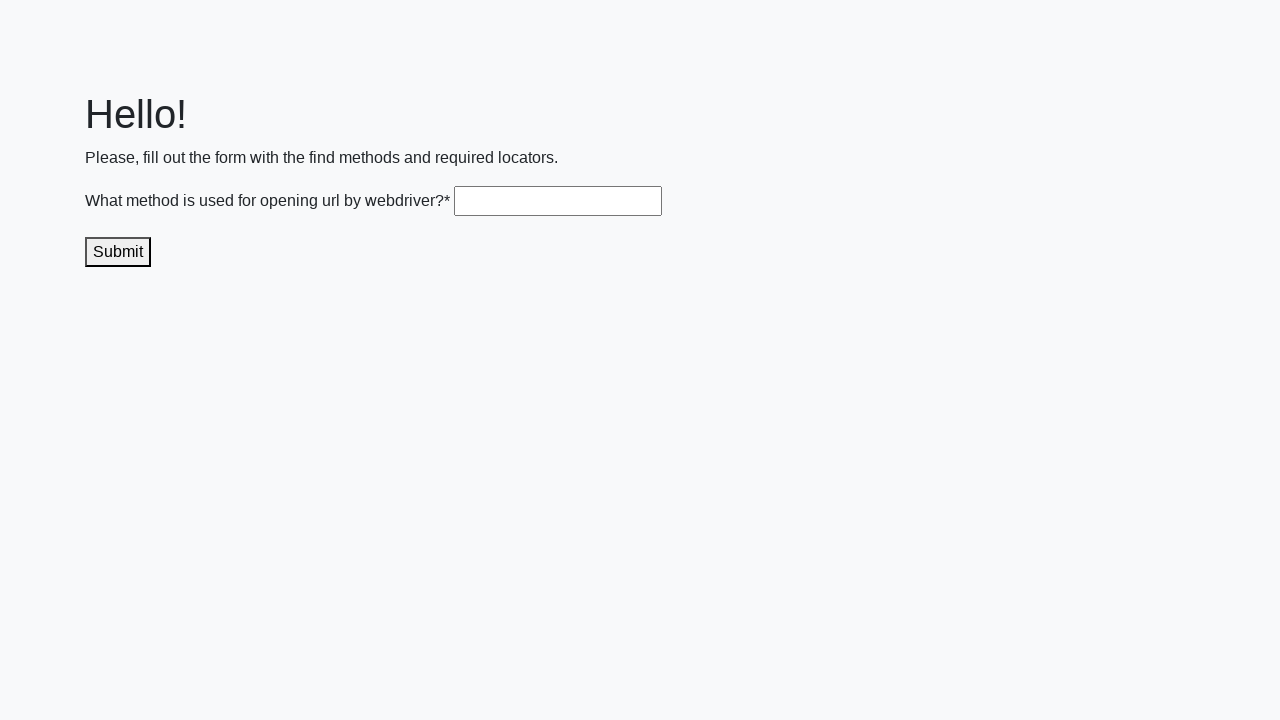